Tests a salary calculator by changing the calculation method dropdown from gross to net income

Starting URL: https://wynagrodzenia.pl/kalkulator-wynagrodzen/przelicz-ponownie

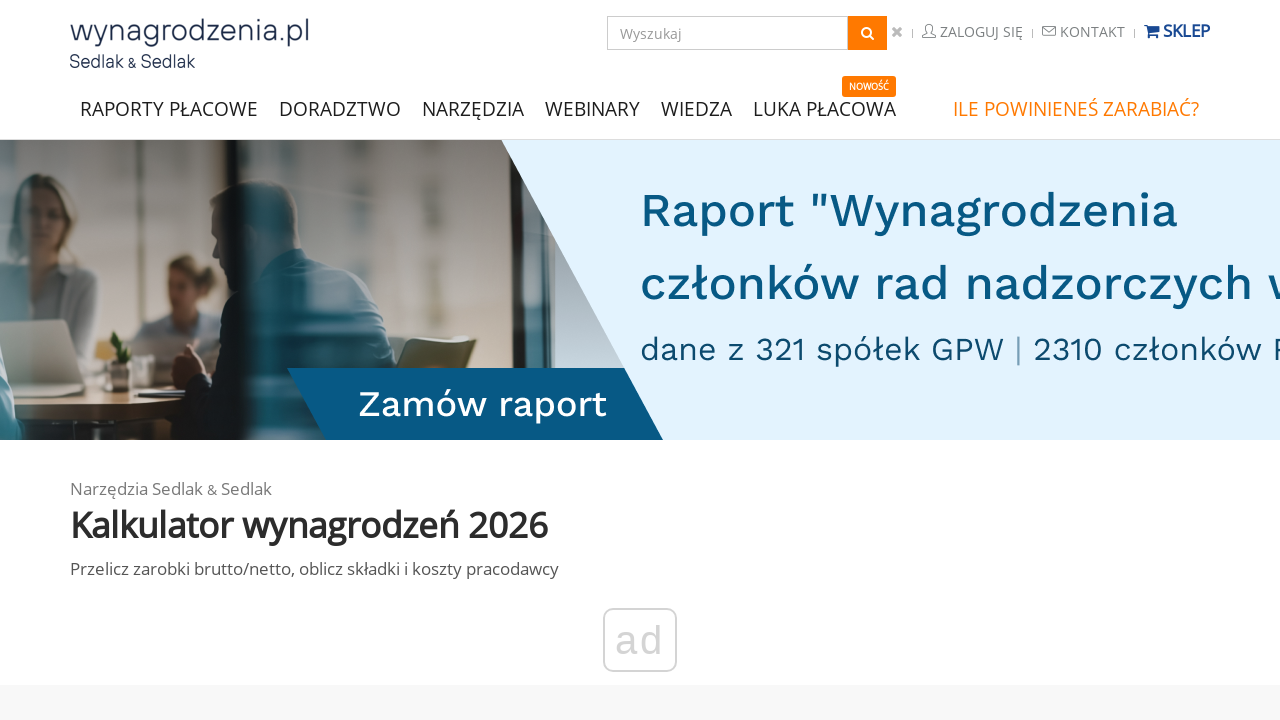

Clicked on the calculation method dropdown at (242, 361) on #sedlak_calculator_calculateWay
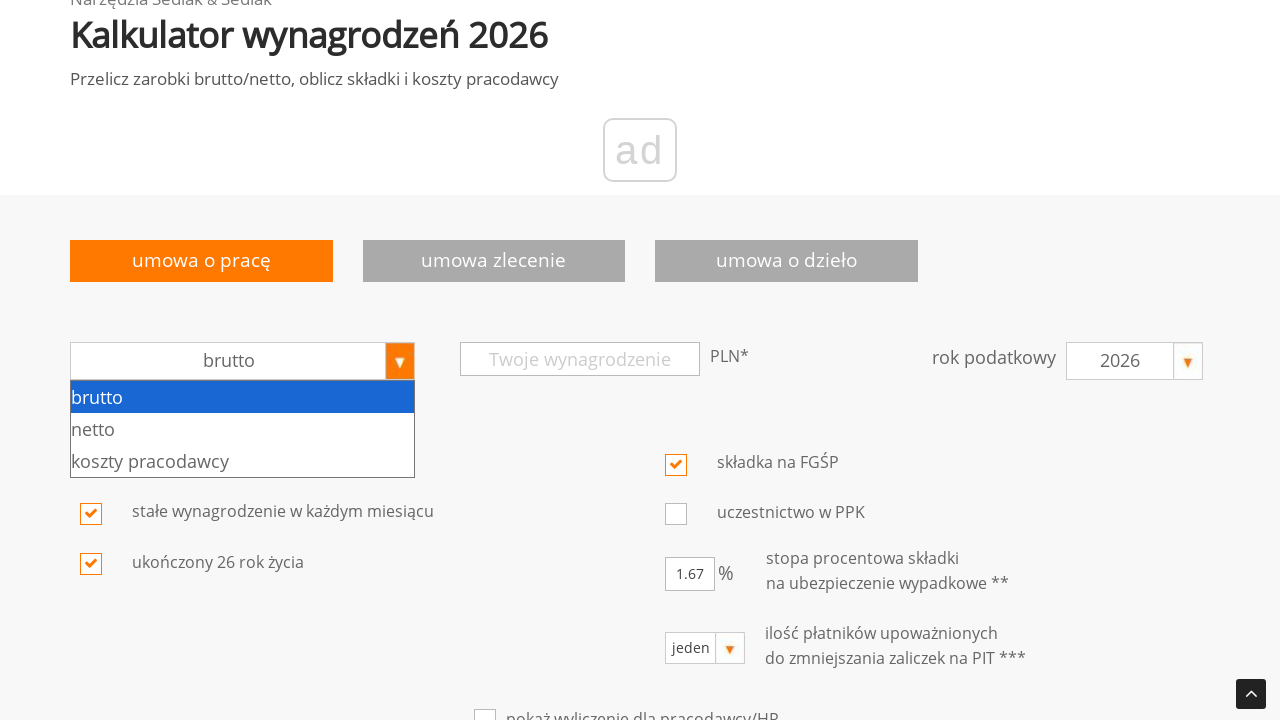

Pressed ArrowDown to navigate to net income option
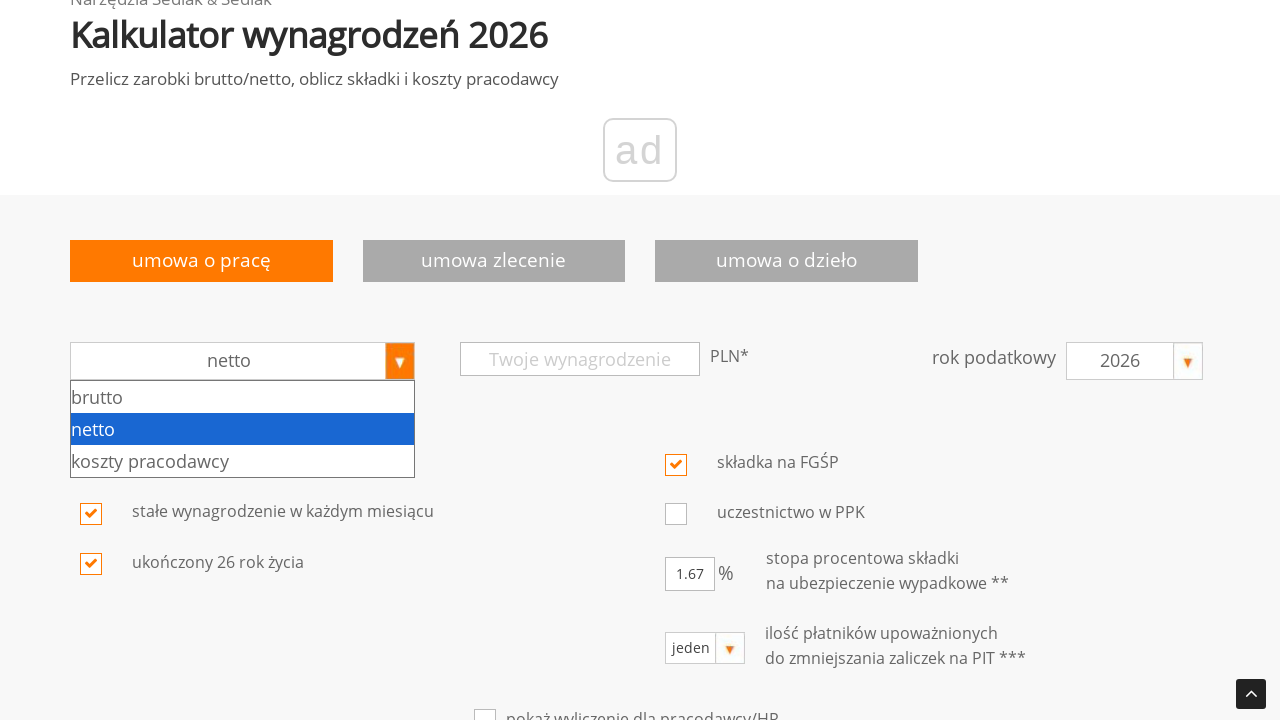

Clicked to confirm selection of net income calculation method at (242, 361) on #sedlak_calculator_calculateWay
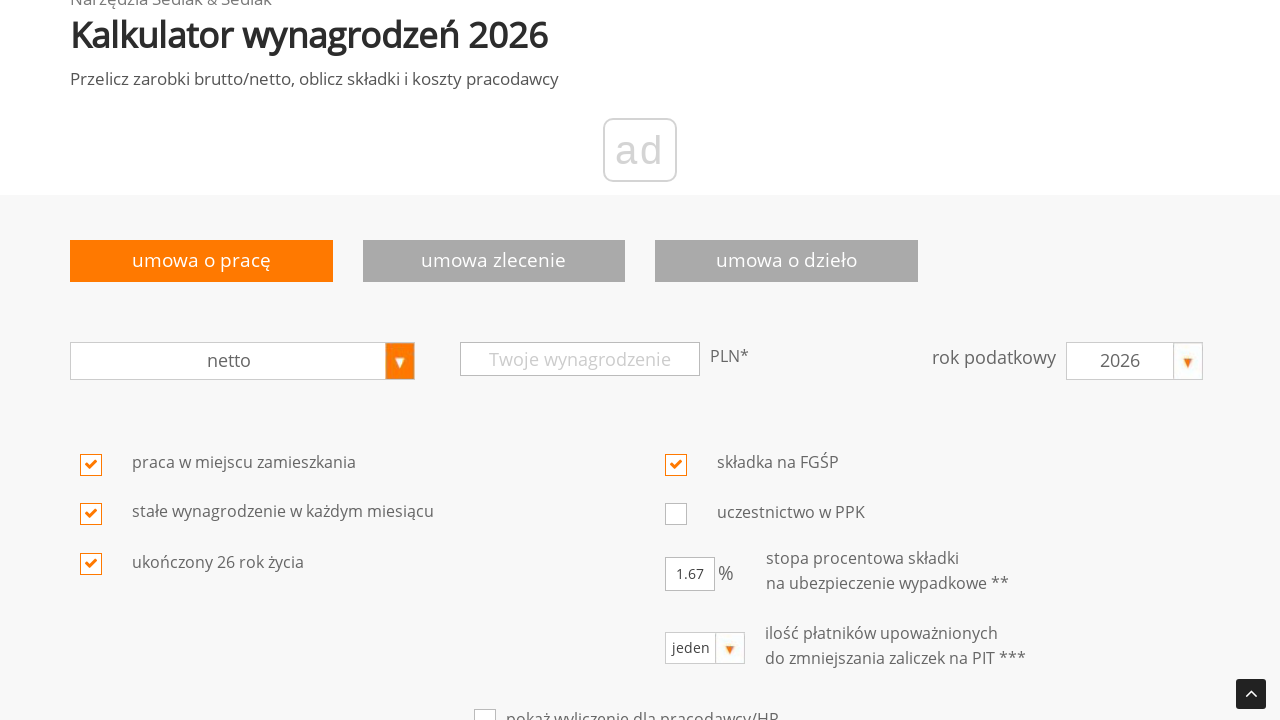

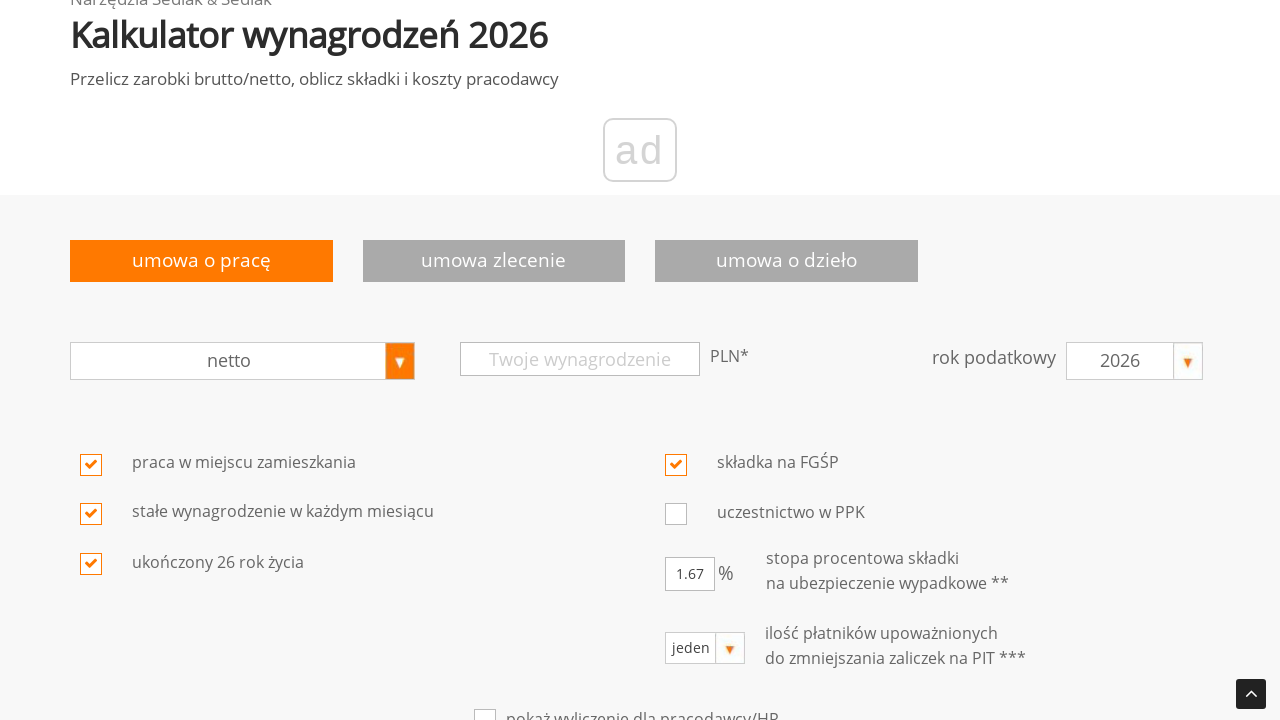